Calculates a mathematical value, clicks a link with that text, then fills out a form with personal information.

Starting URL: http://suninjuly.github.io/find_link_text

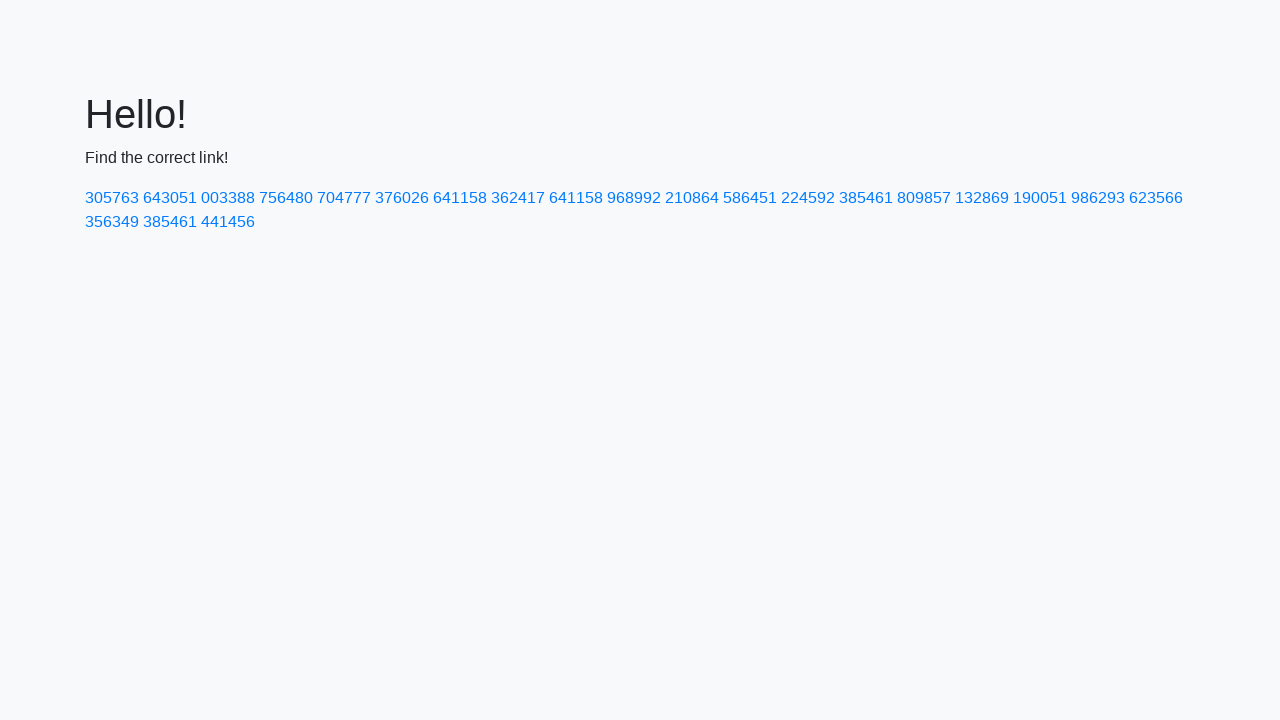

Calculated mathematical value for link text
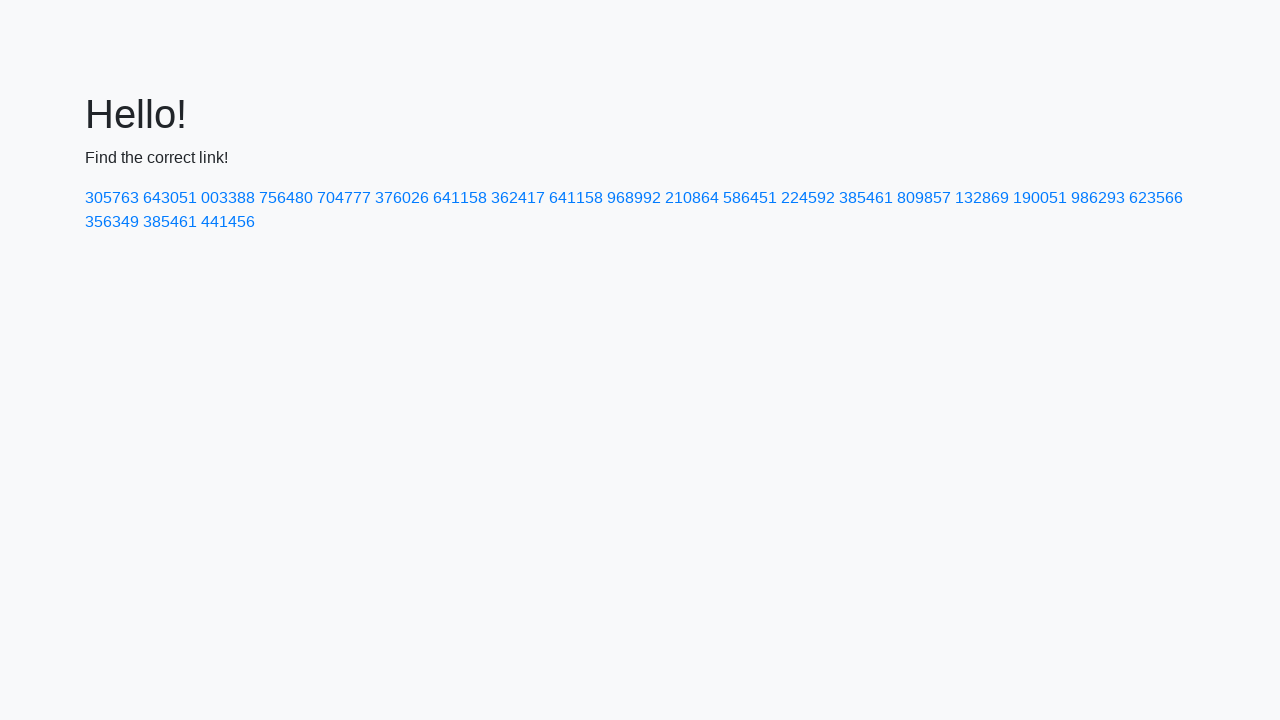

Clicked link with calculated text: 224592 at (808, 198) on text=224592
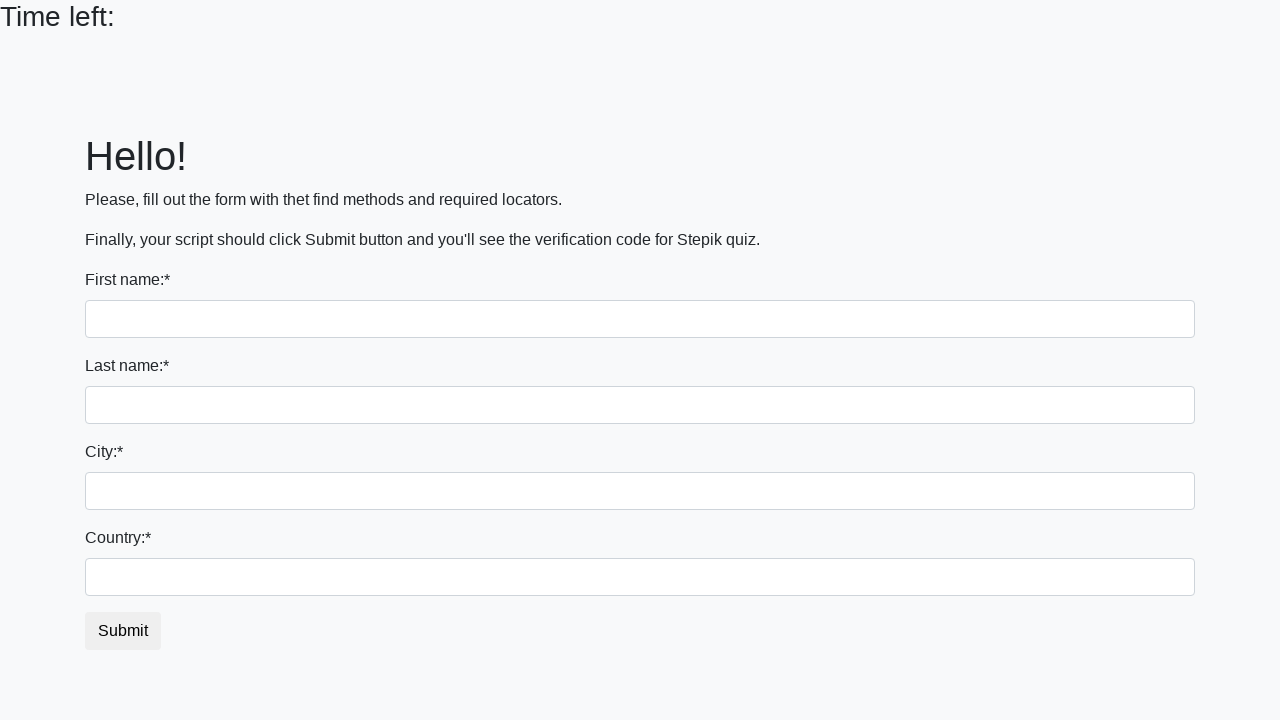

Filled first name field with 'Ivan' on input
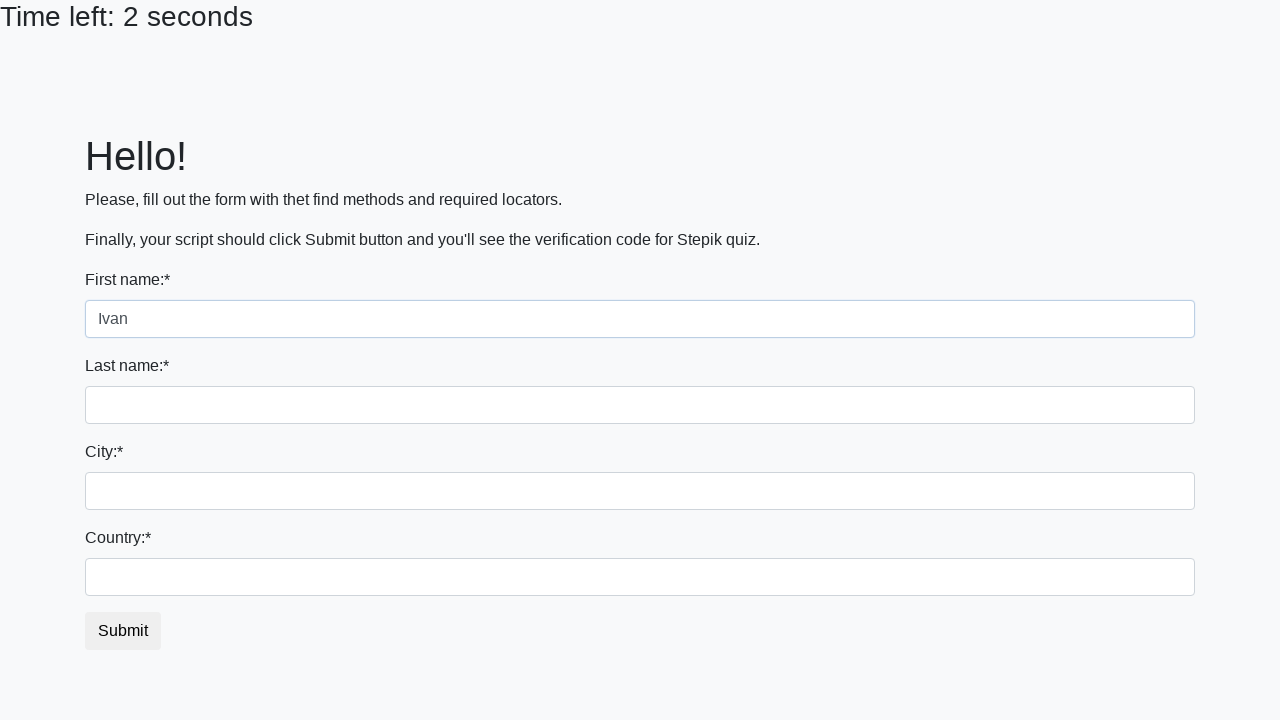

Filled last name field with 'Petrov' on input[name='last_name']
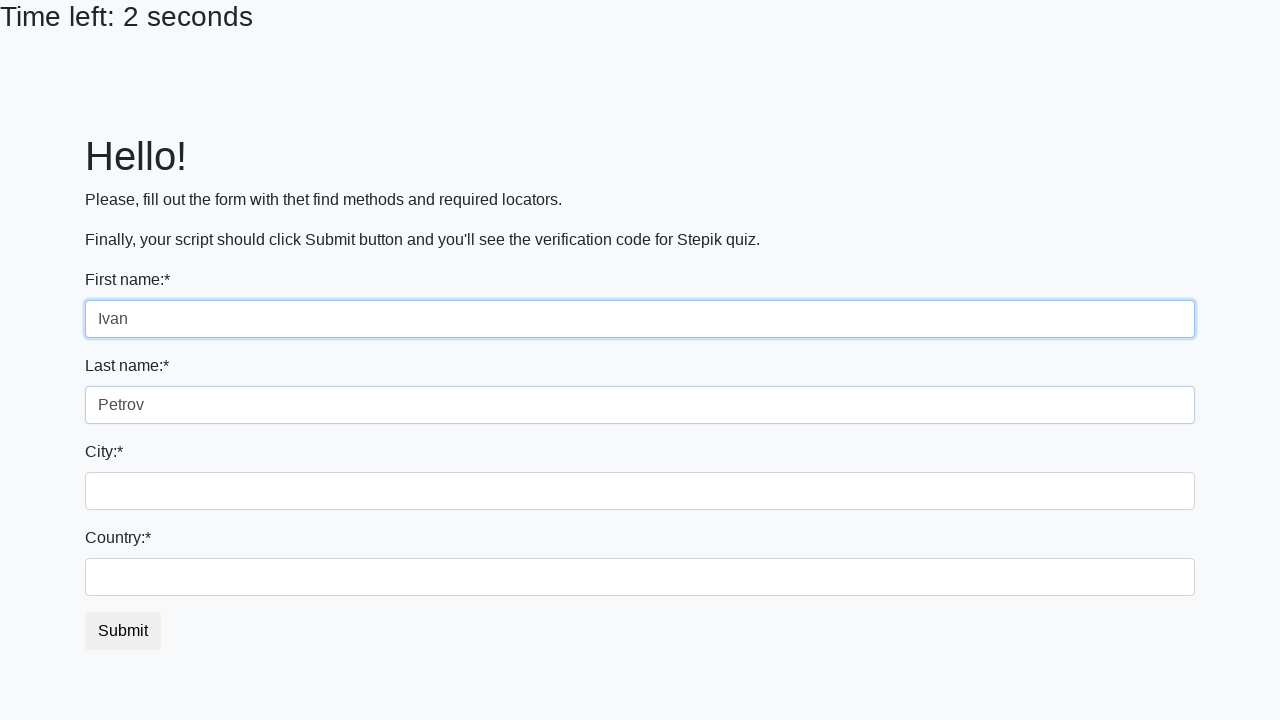

Filled city field with 'Smolensk' on .city
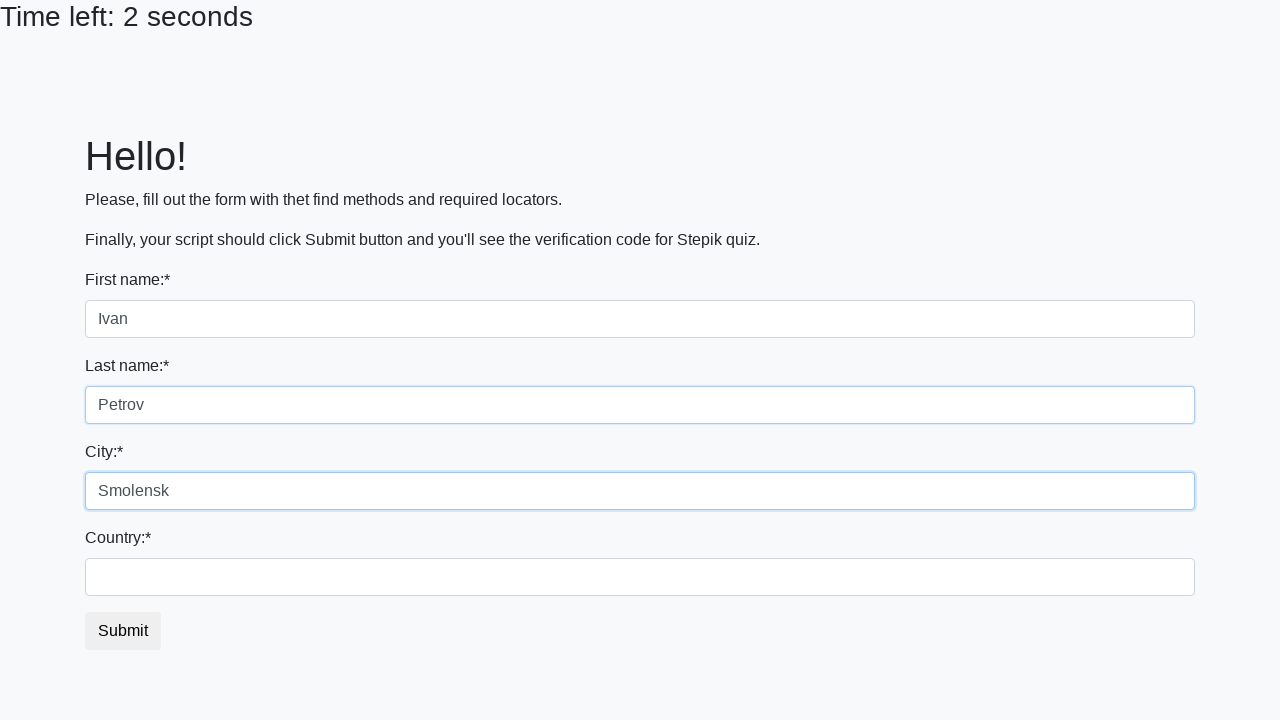

Filled country field with 'Russia' on #country
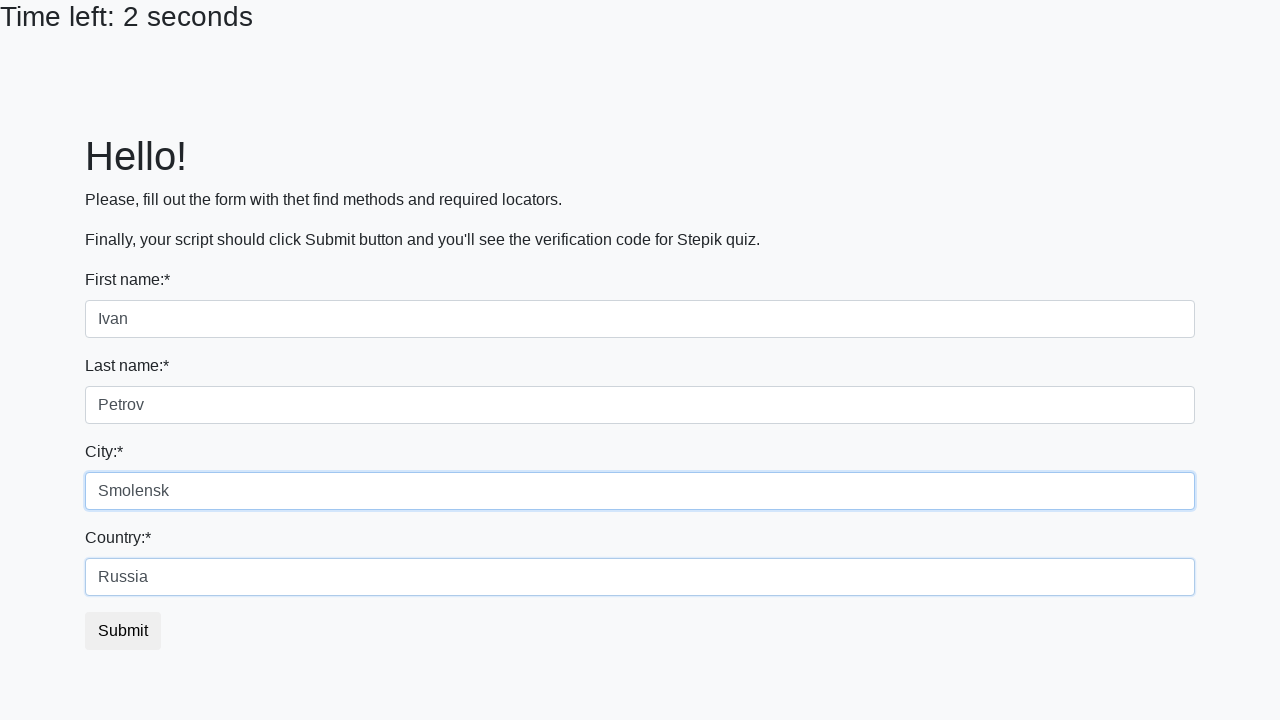

Clicked submit button to complete form submission at (123, 631) on button.btn
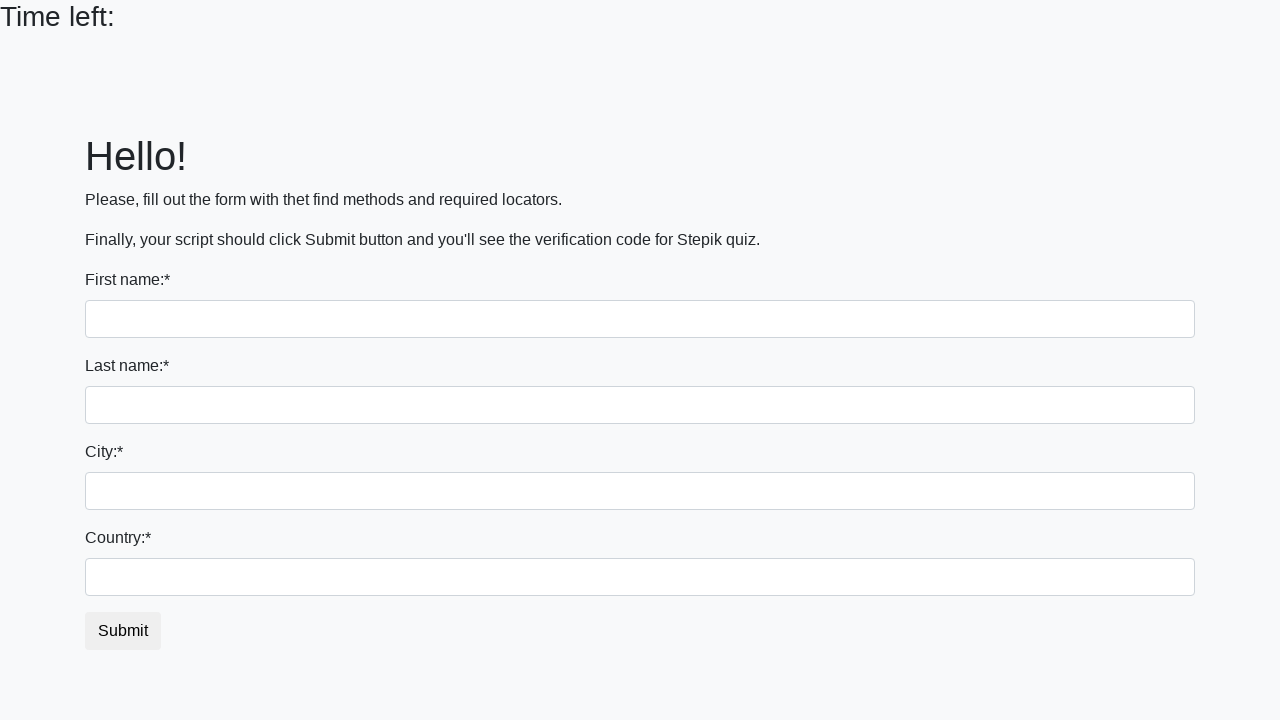

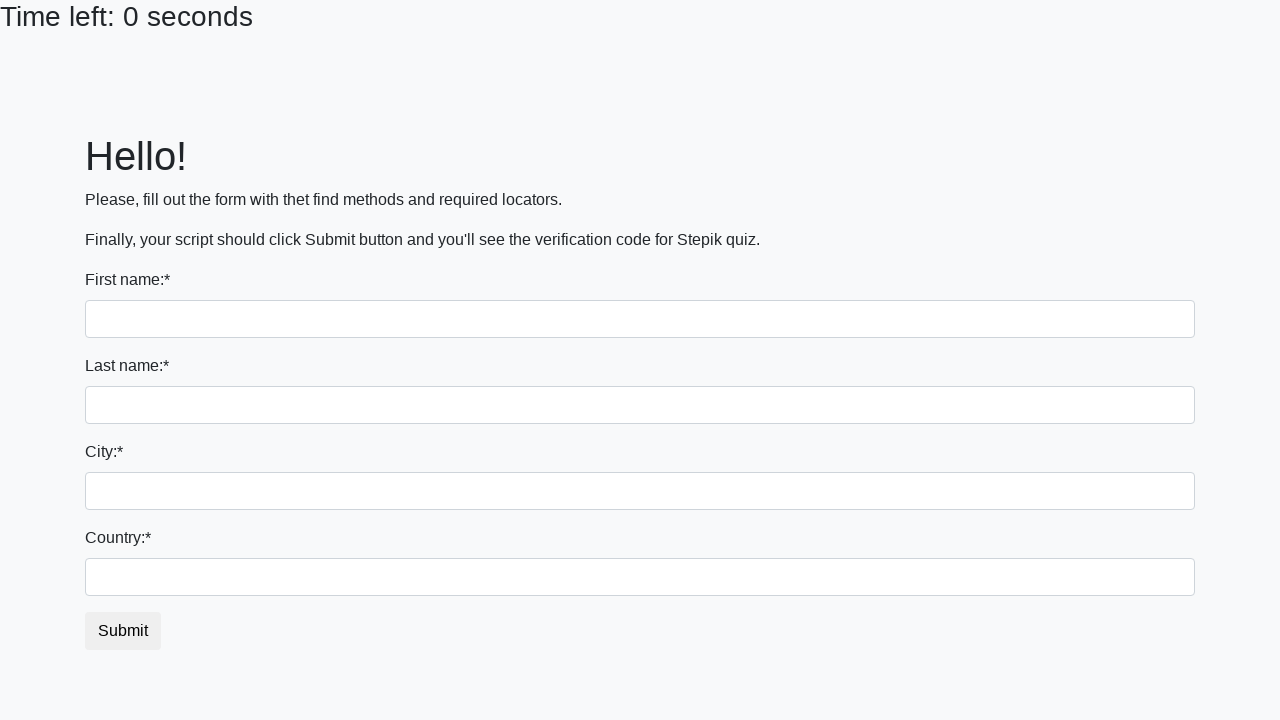